Tests navigation to the Products page and verifies all products section is displayed

Starting URL: https://automationexercise.com/

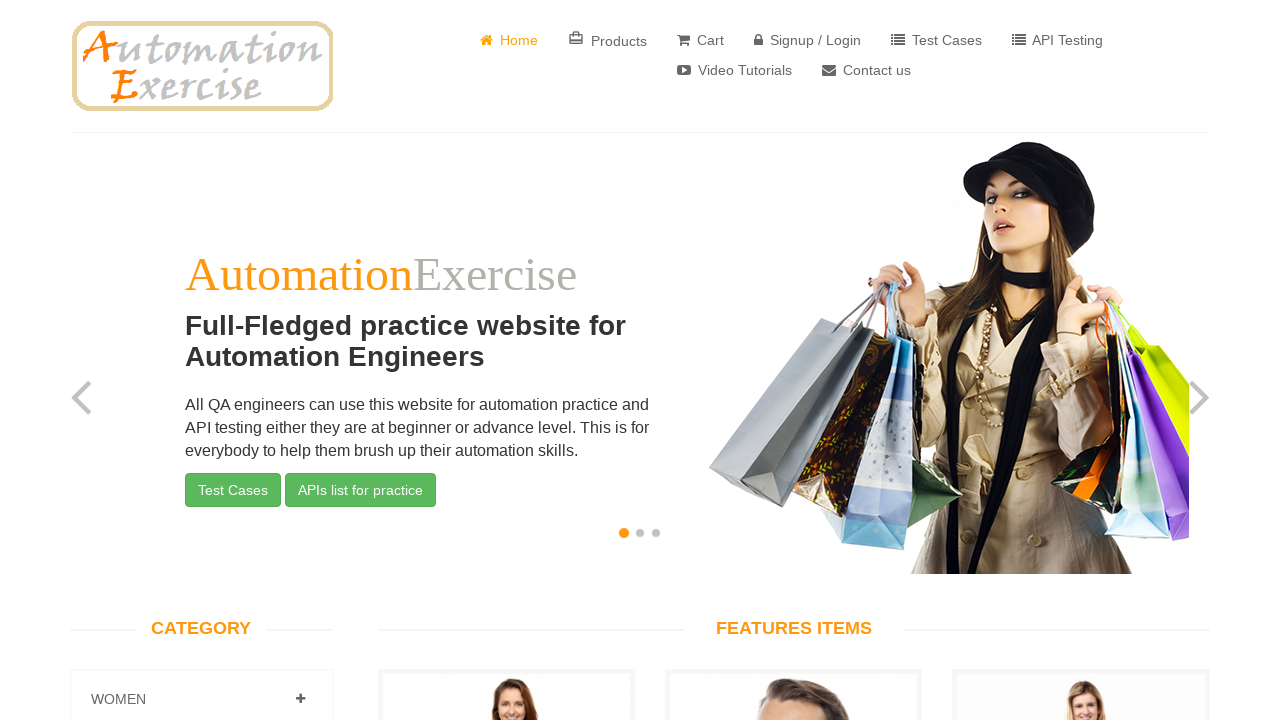

Clicked on Products navigation link at (608, 40) on a[href="/products"]
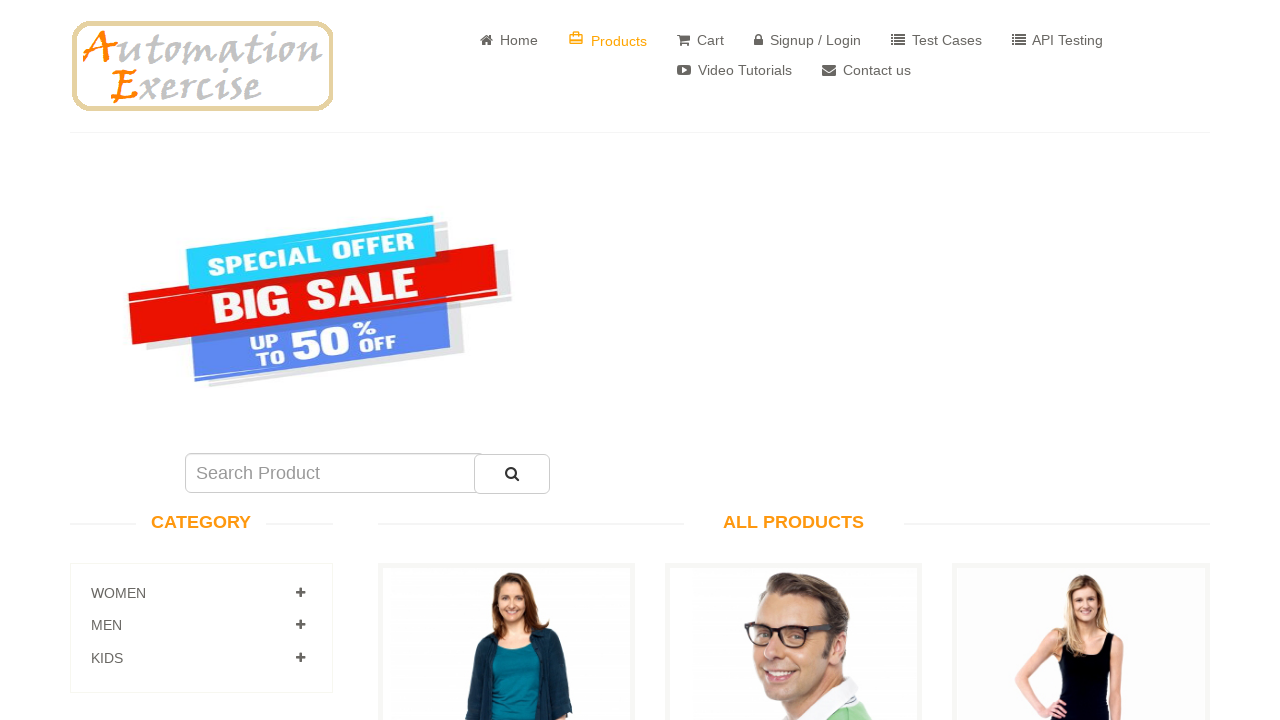

Verified URL contains /products
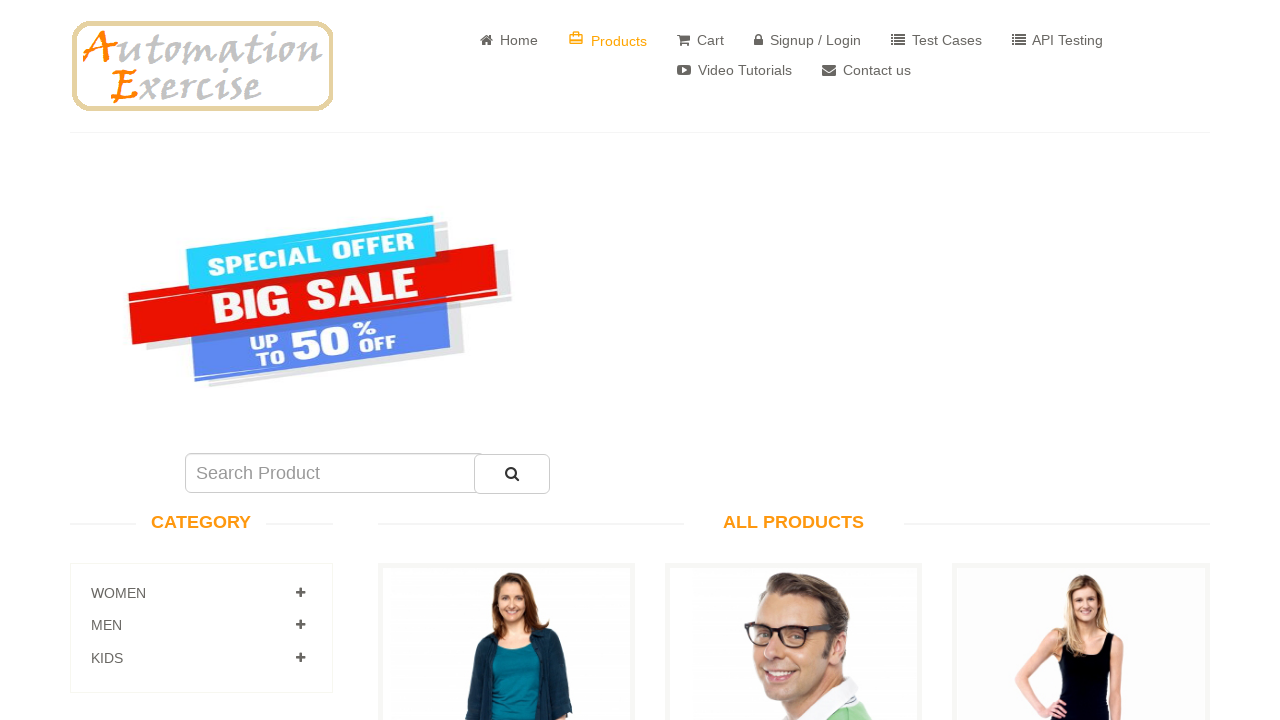

Verified 'All Products' heading is displayed
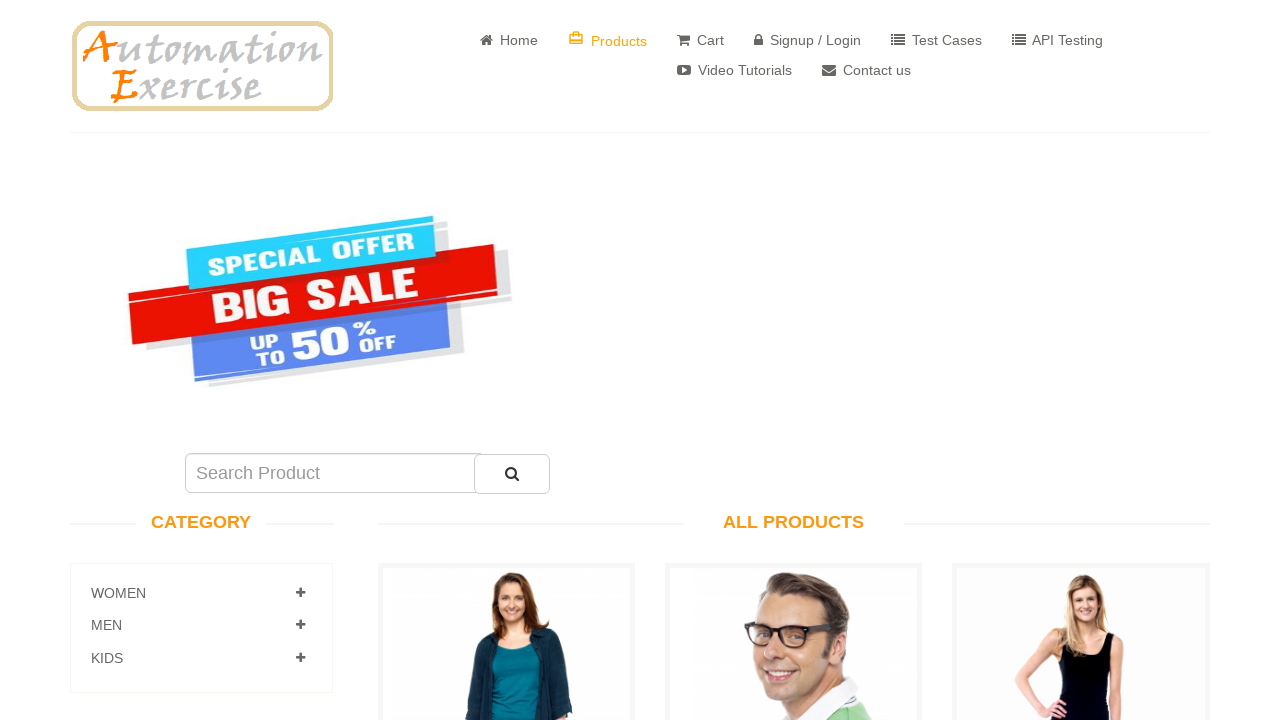

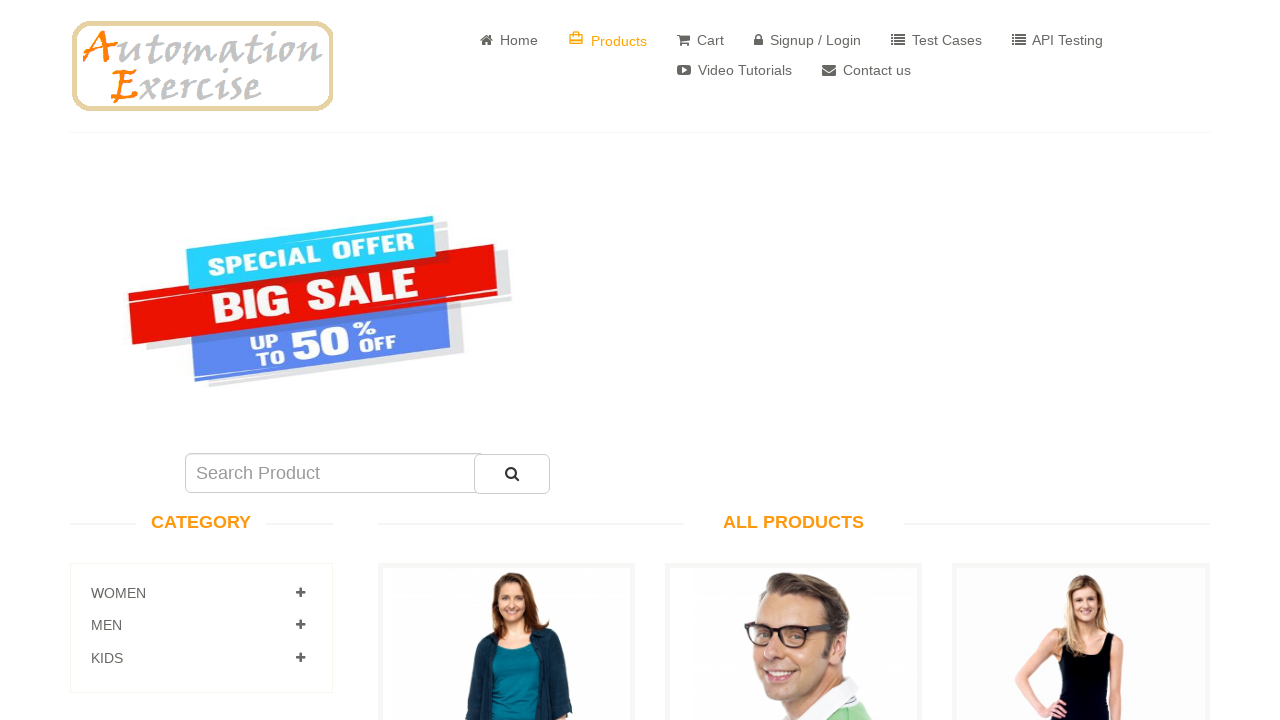